Navigates to a Selenium test page and clicks on the "basics.html" link to navigate to the basics page.

Starting URL: https://testeroprogramowania.github.io/selenium/

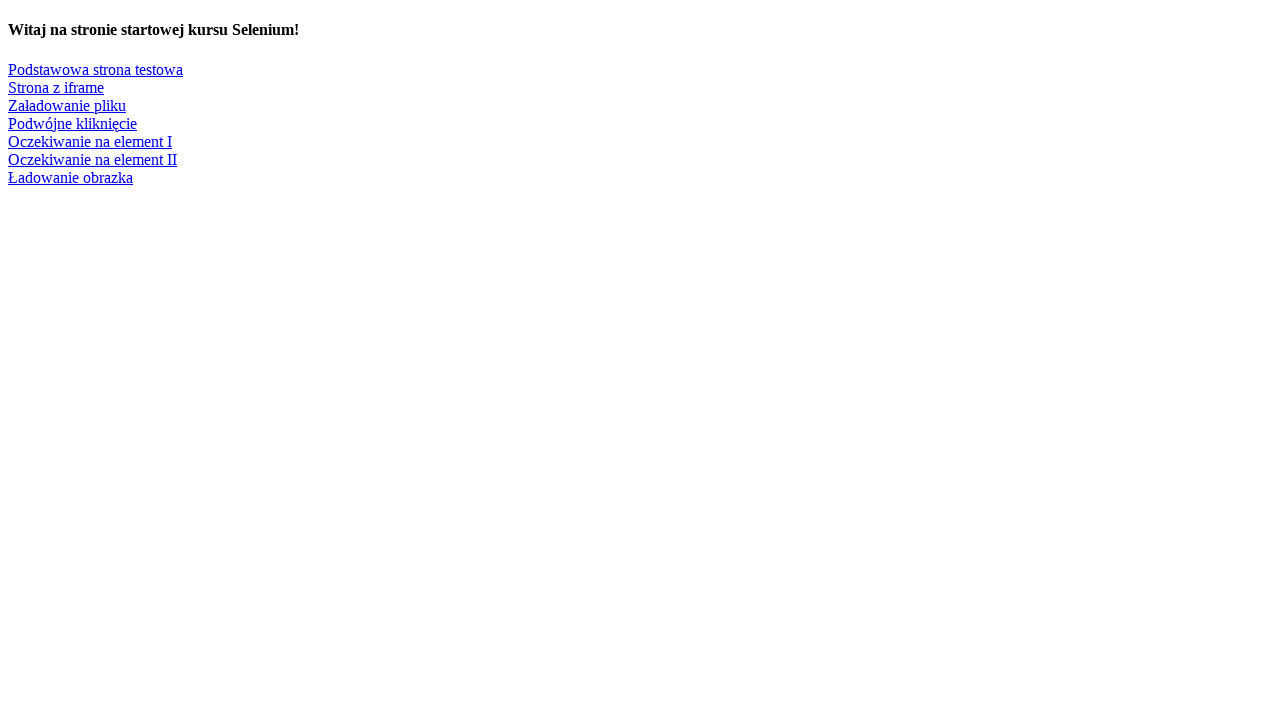

Navigated to Selenium test page
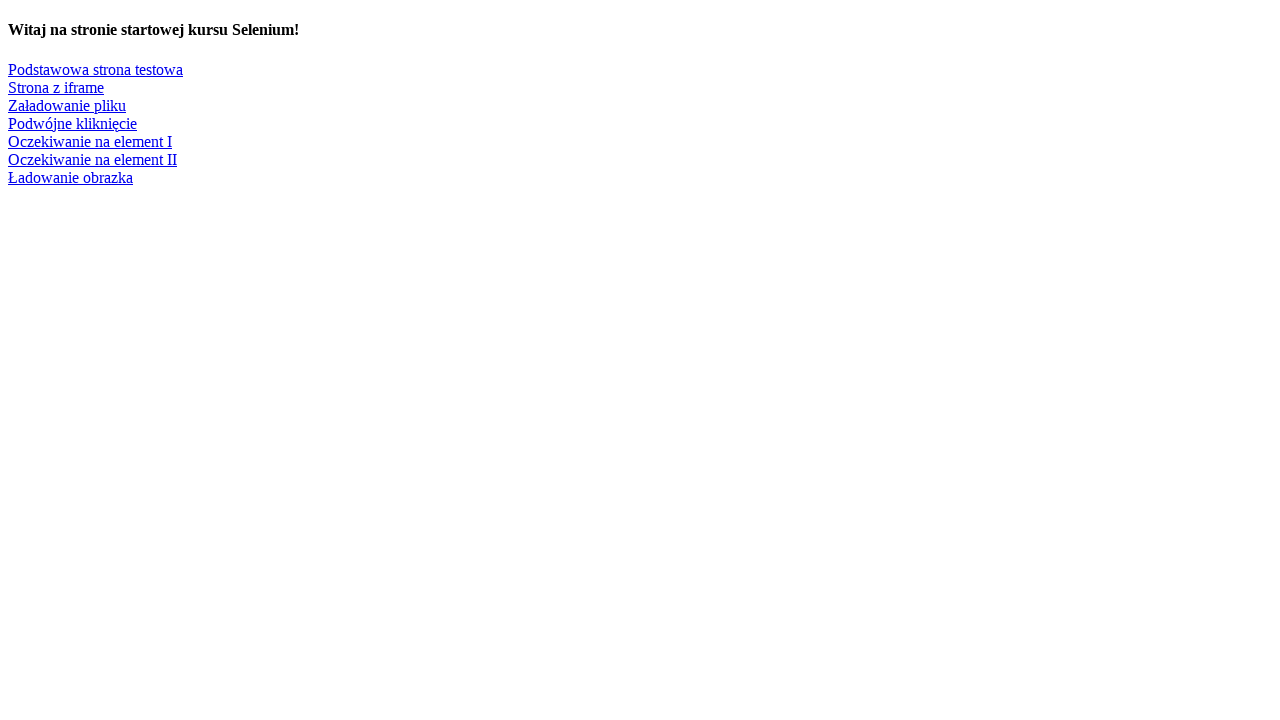

Clicked on basics.html link to navigate to basics page at (96, 69) on a[href='basics.html']
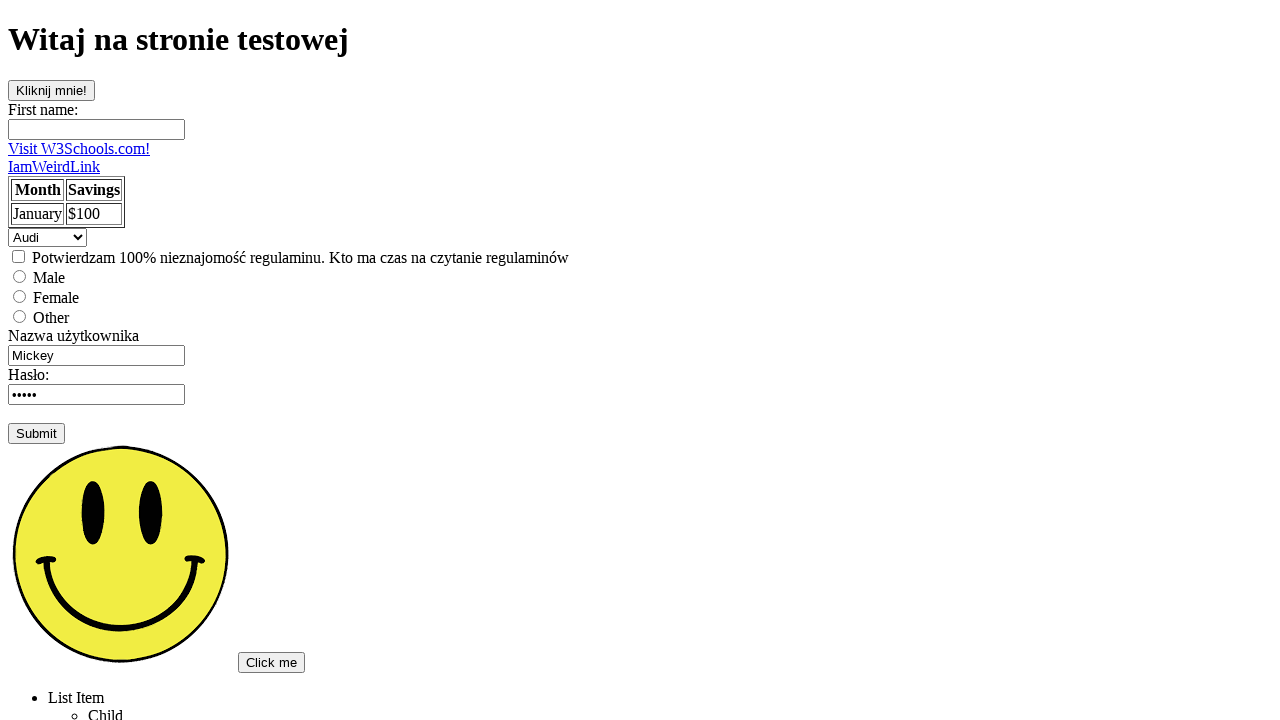

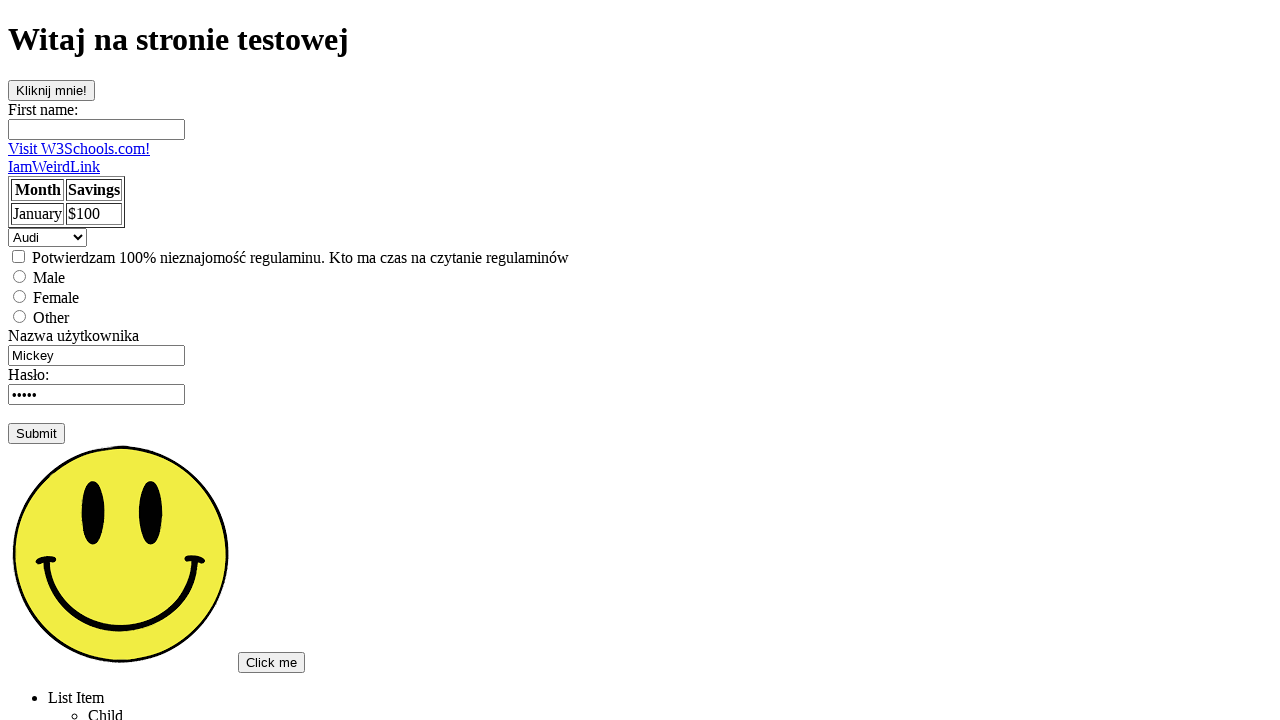